Tests keyboard input events by sending individual keys and key combinations including Ctrl+A and Ctrl+C

Starting URL: https://v1.training-support.net/selenium/input-events

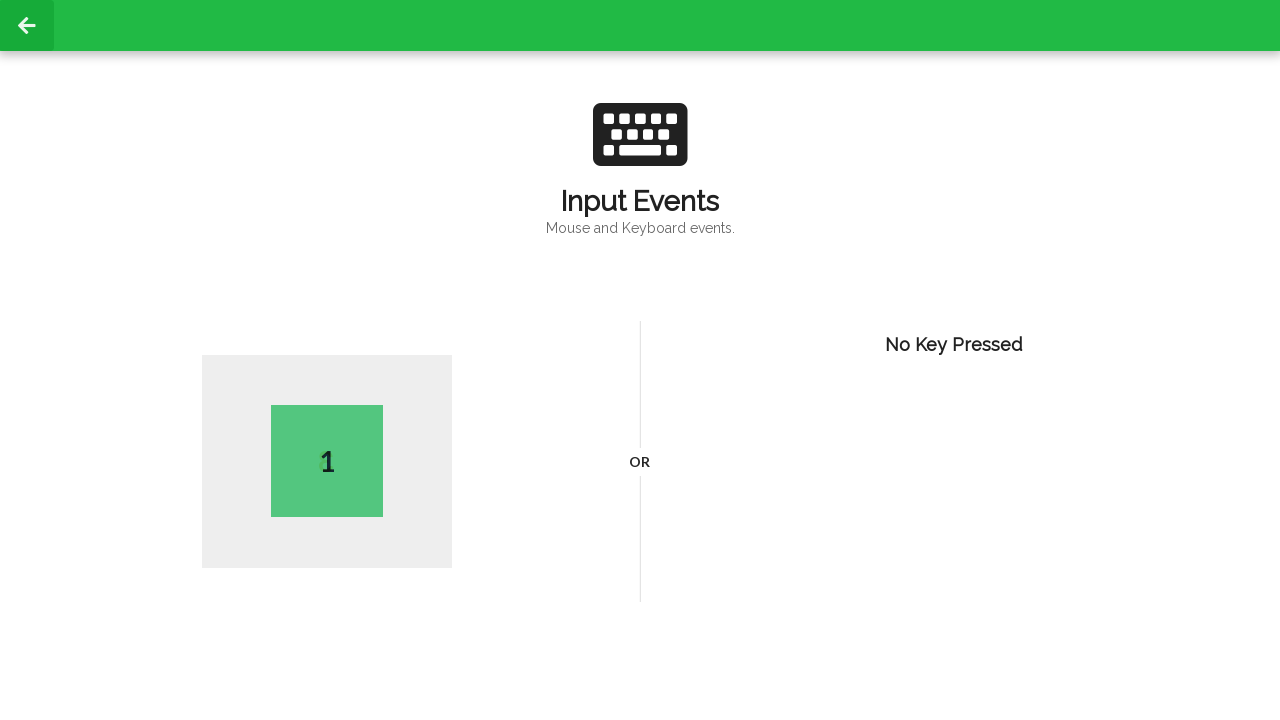

Pressed key 'A'
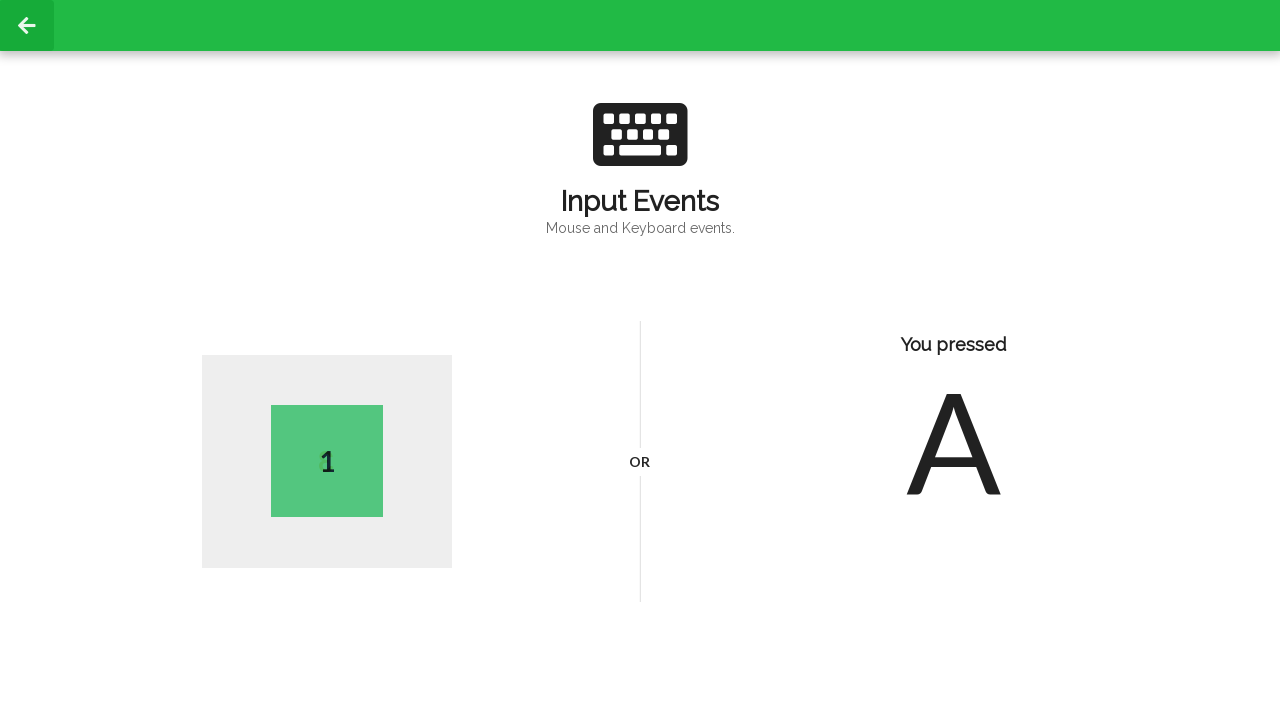

Held down Control key
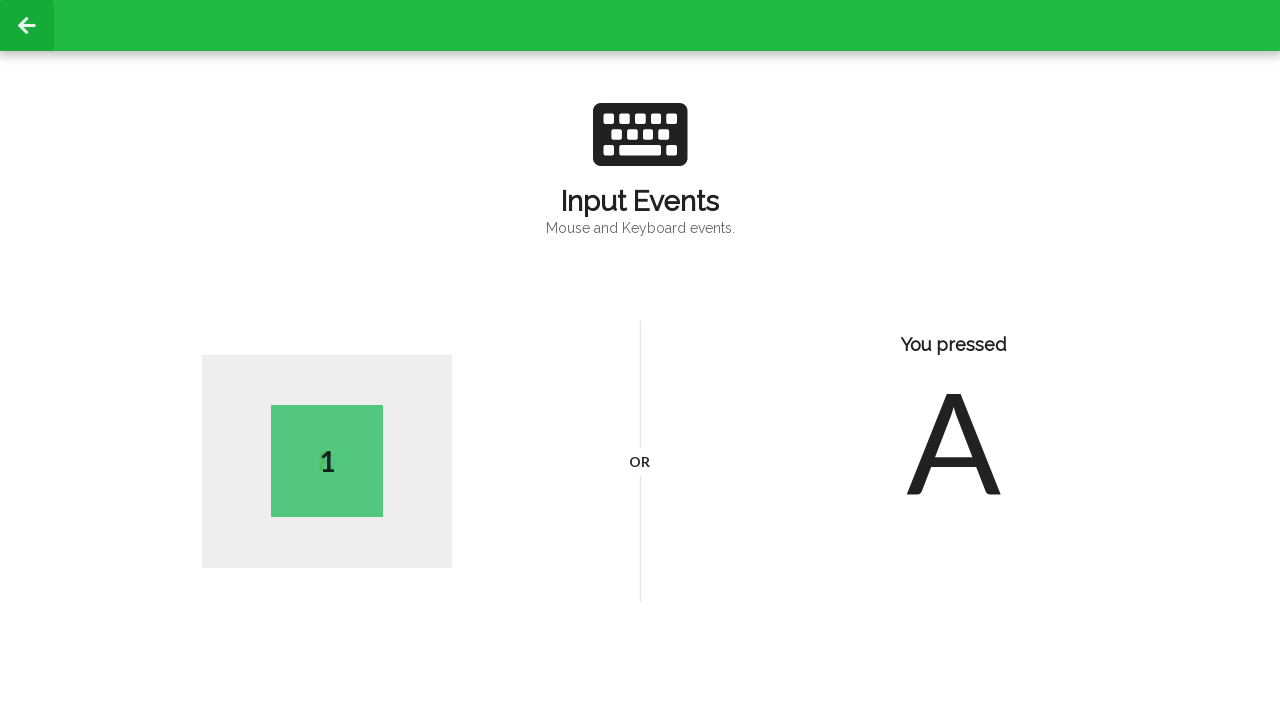

Pressed 'a' key with Control held (Ctrl+A to select all)
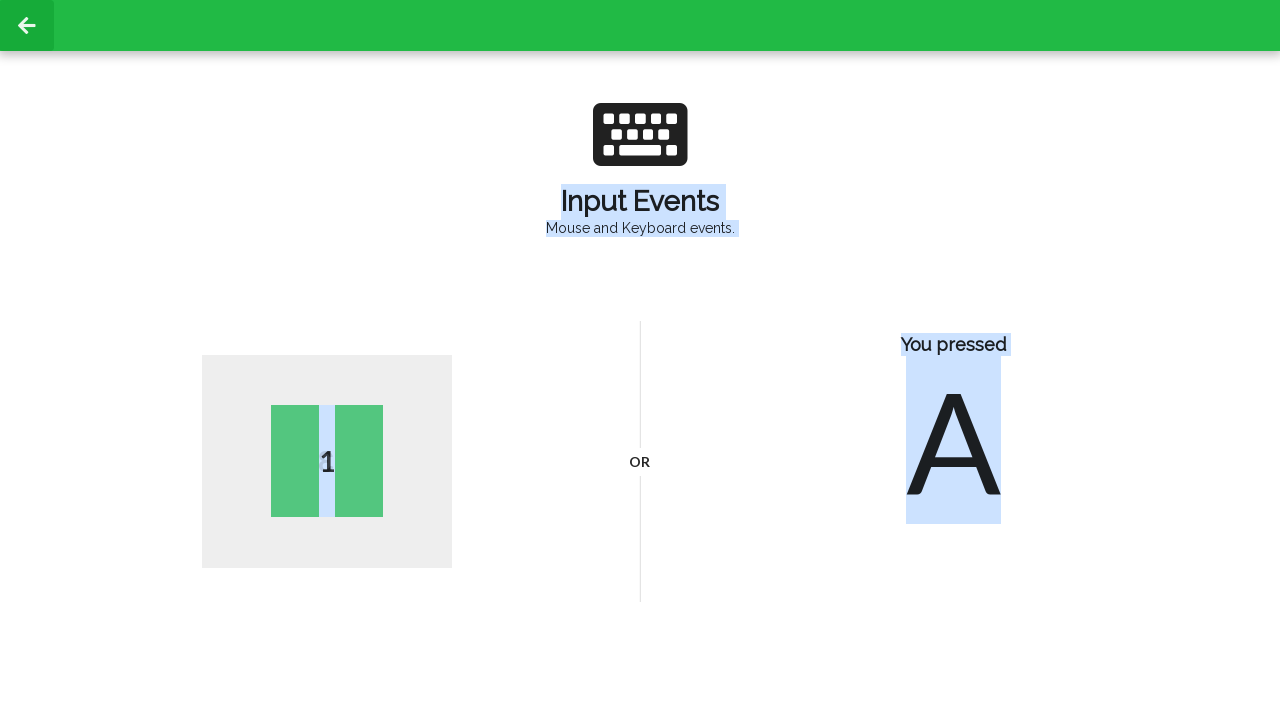

Pressed 'c' key with Control held (Ctrl+C to copy)
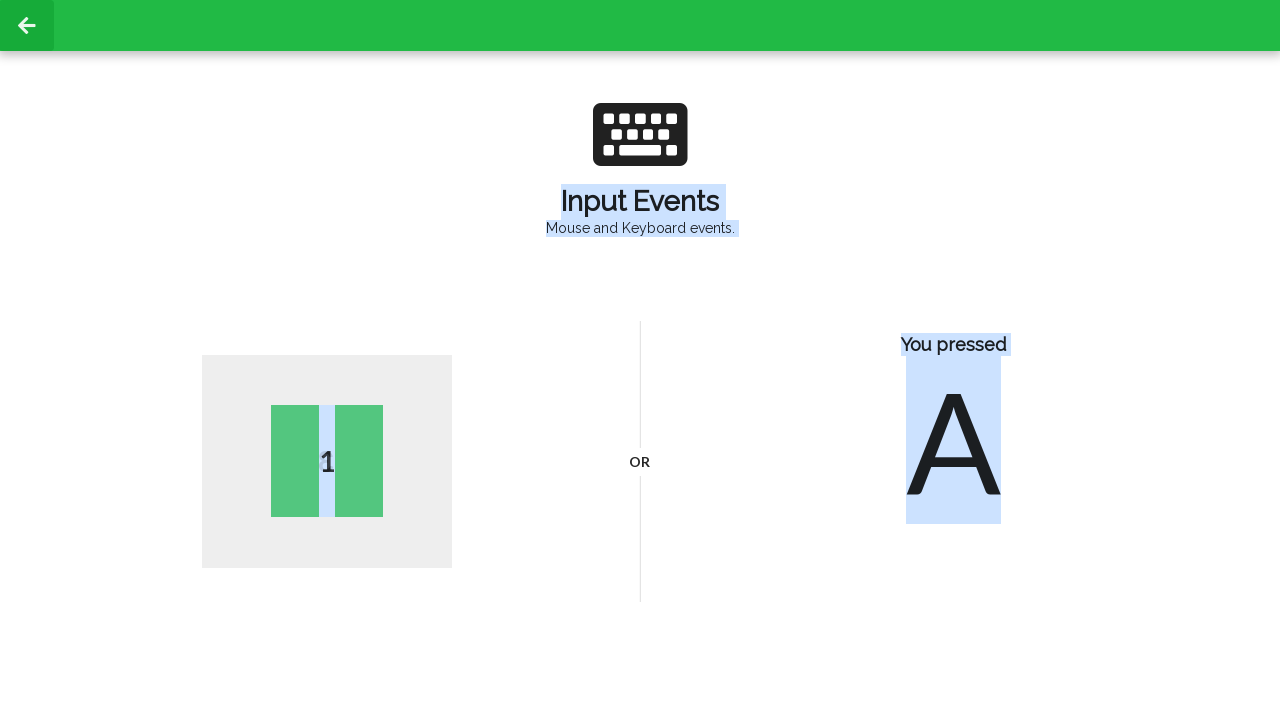

Released Control key
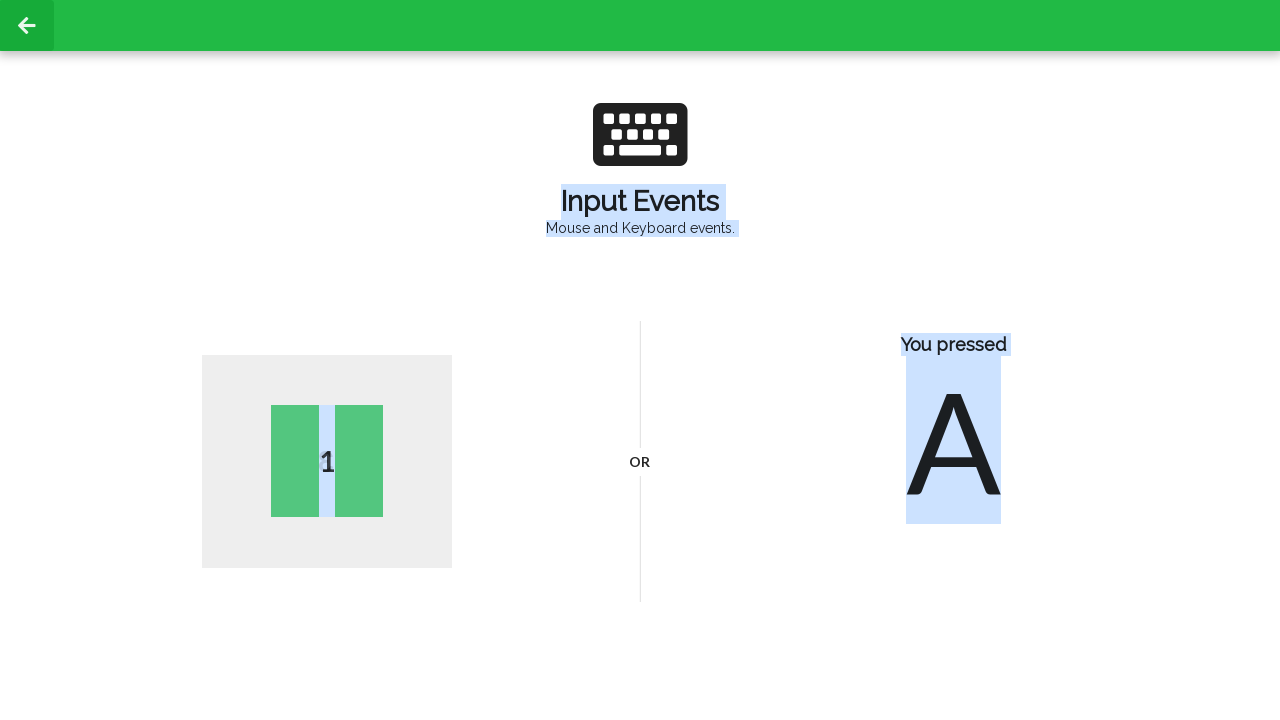

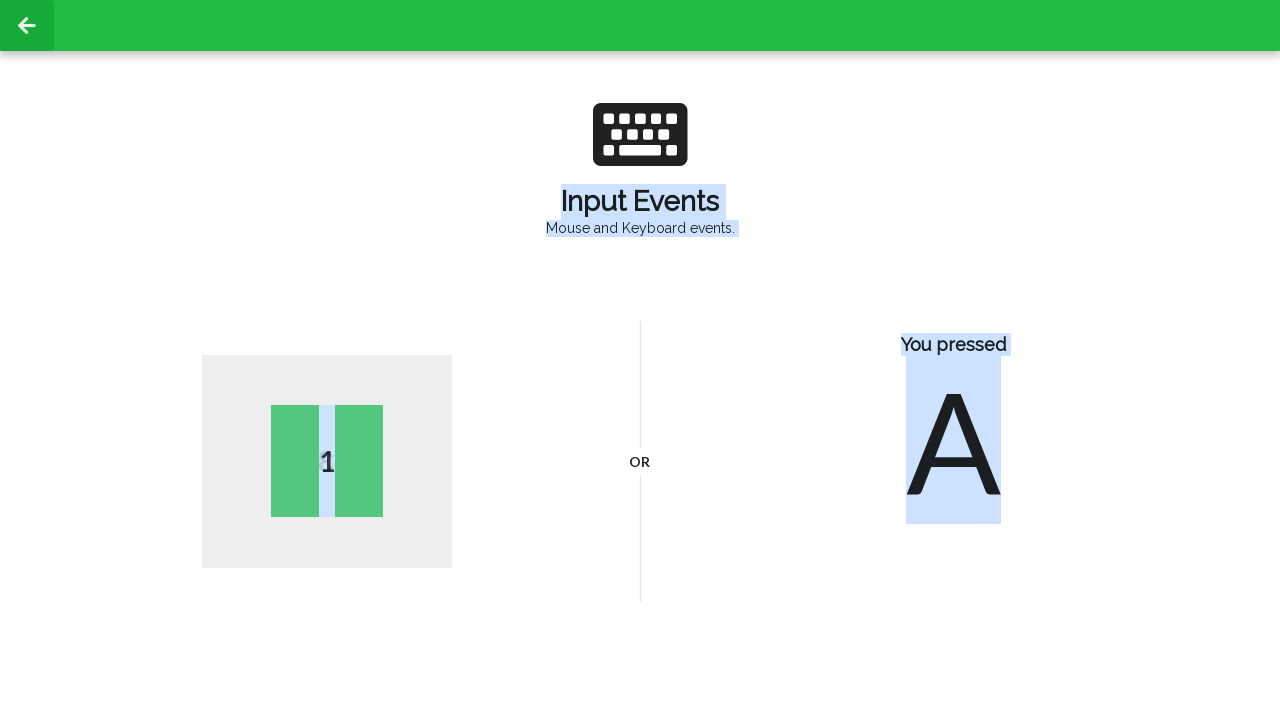